Tests JavaScript prompt alert handling by clicking a button to trigger a prompt, entering text into the prompt, and accepting it

Starting URL: https://v1.training-support.net/selenium/javascript-alerts

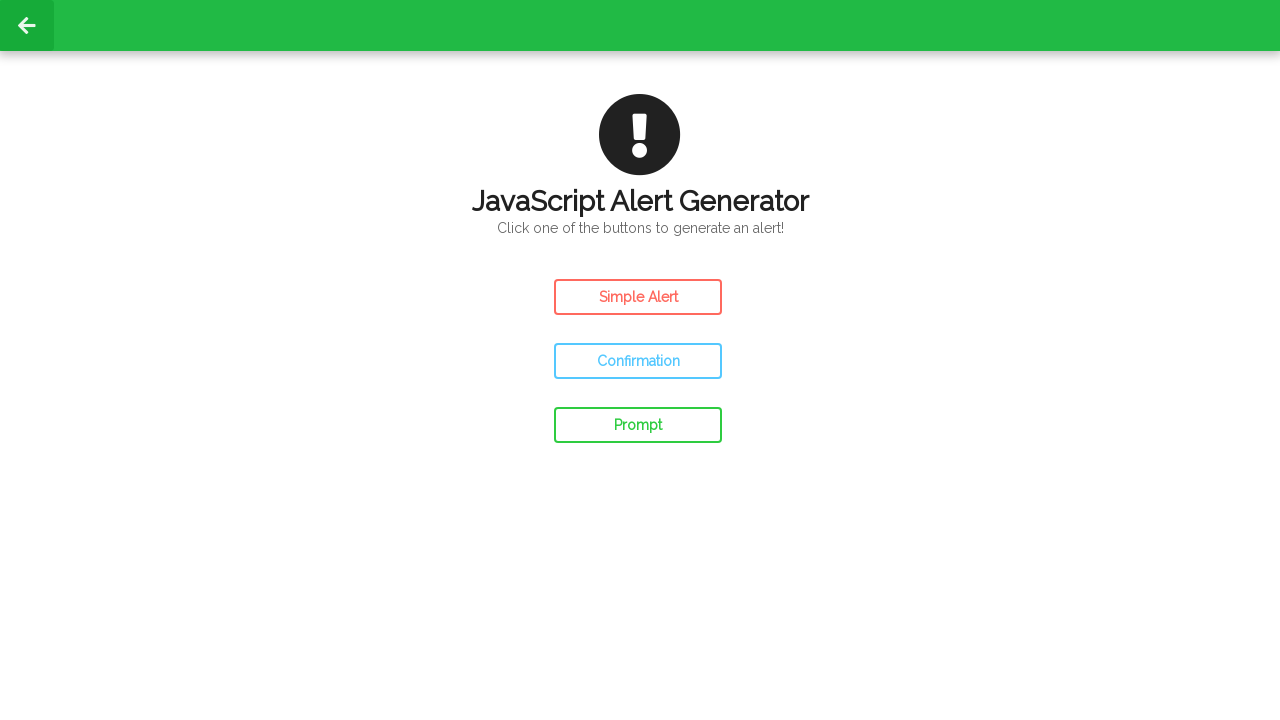

Clicked prompt button to trigger JavaScript prompt alert at (638, 425) on #prompt
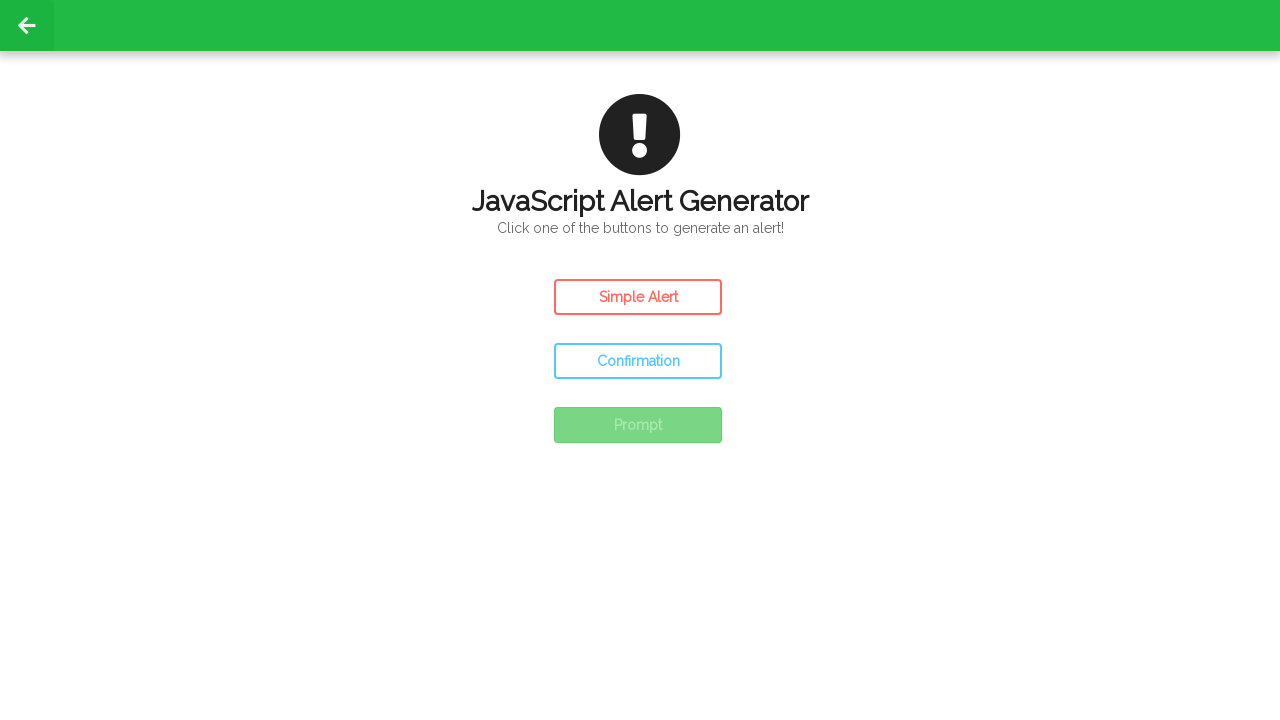

Set up dialog handler to accept prompt with 'Python'
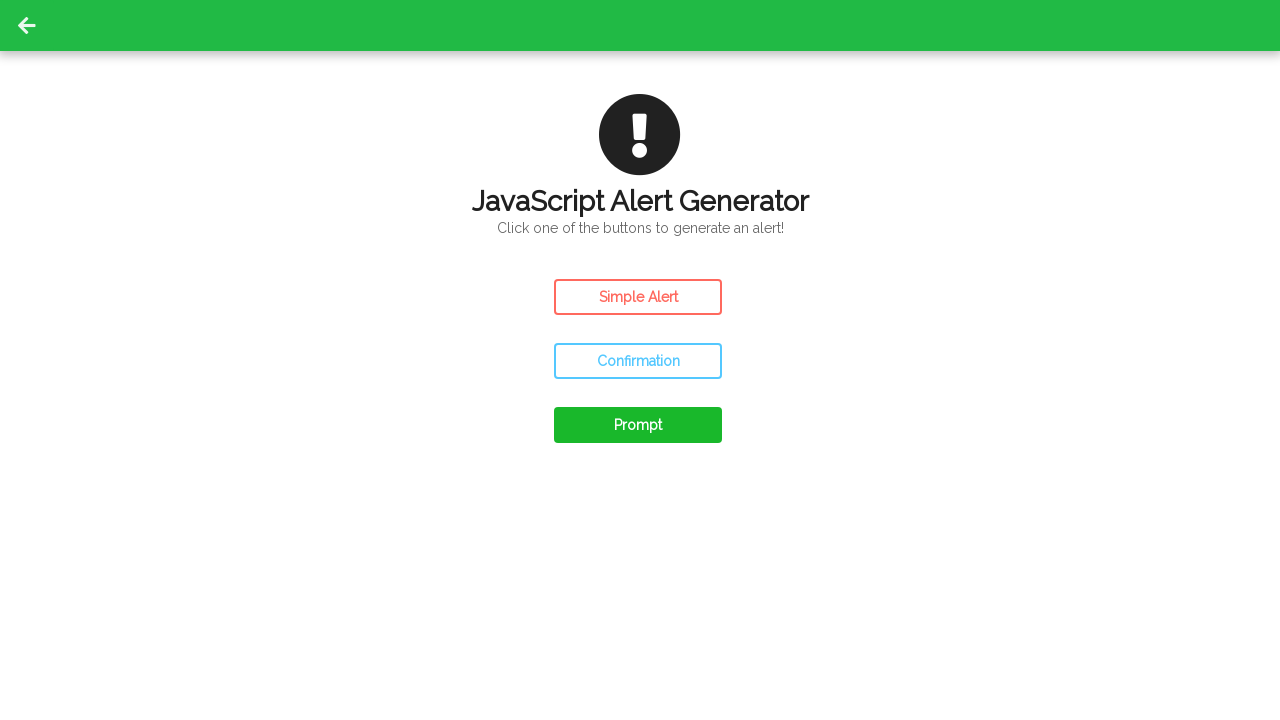

Re-clicked prompt button to trigger dialog with handler ready at (638, 425) on #prompt
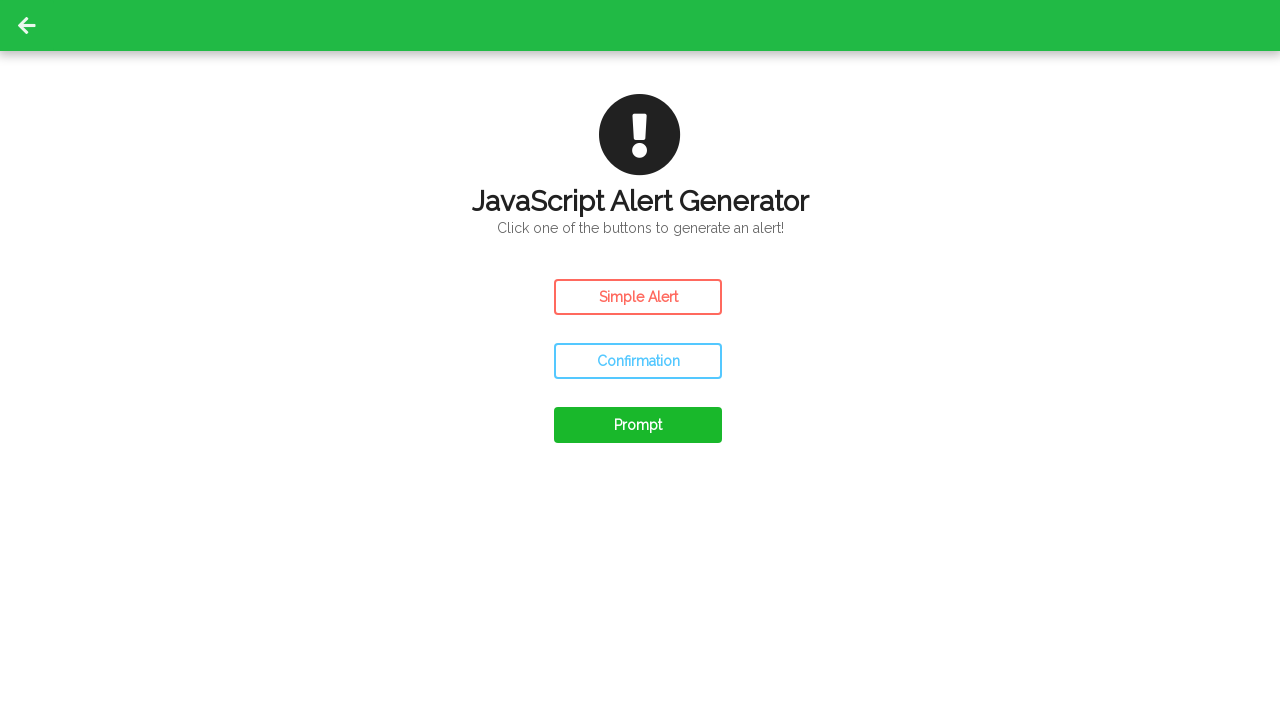

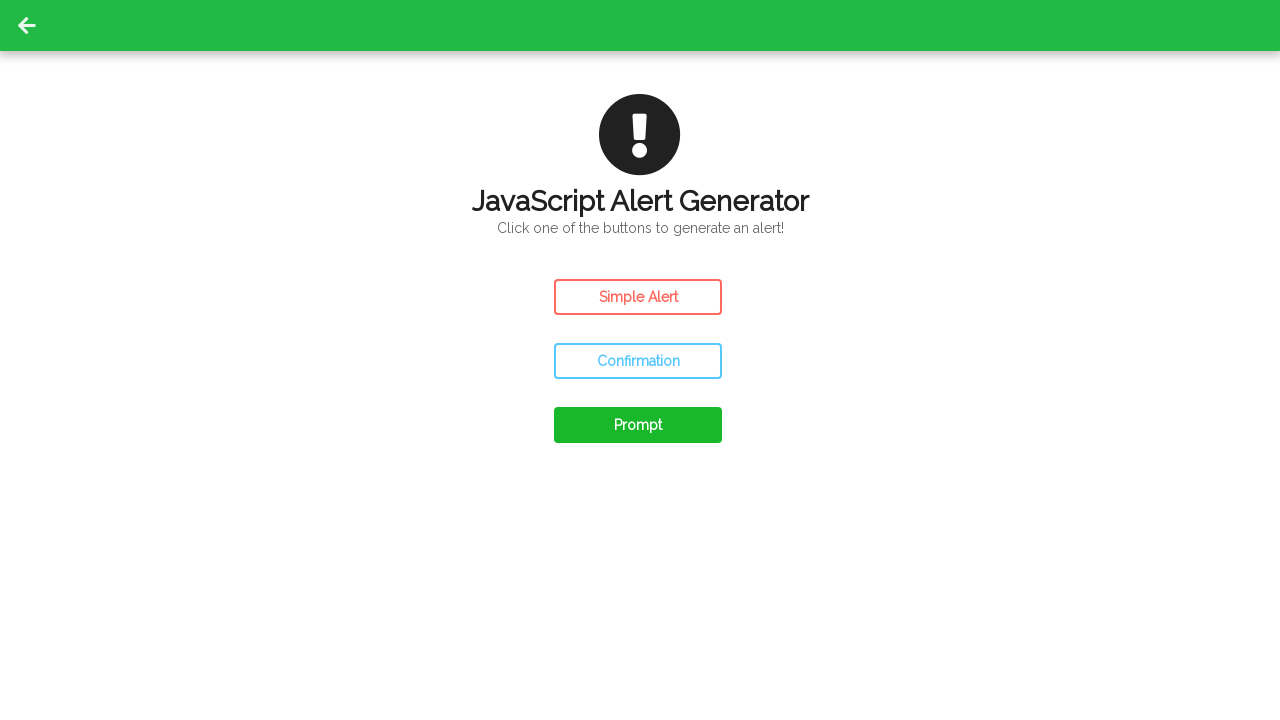